Tests a registration form by filling in personal details, selecting gender, hobbies, languages, skills, country, date of birth, and password fields

Starting URL: https://demo.automationtesting.in/Register.html

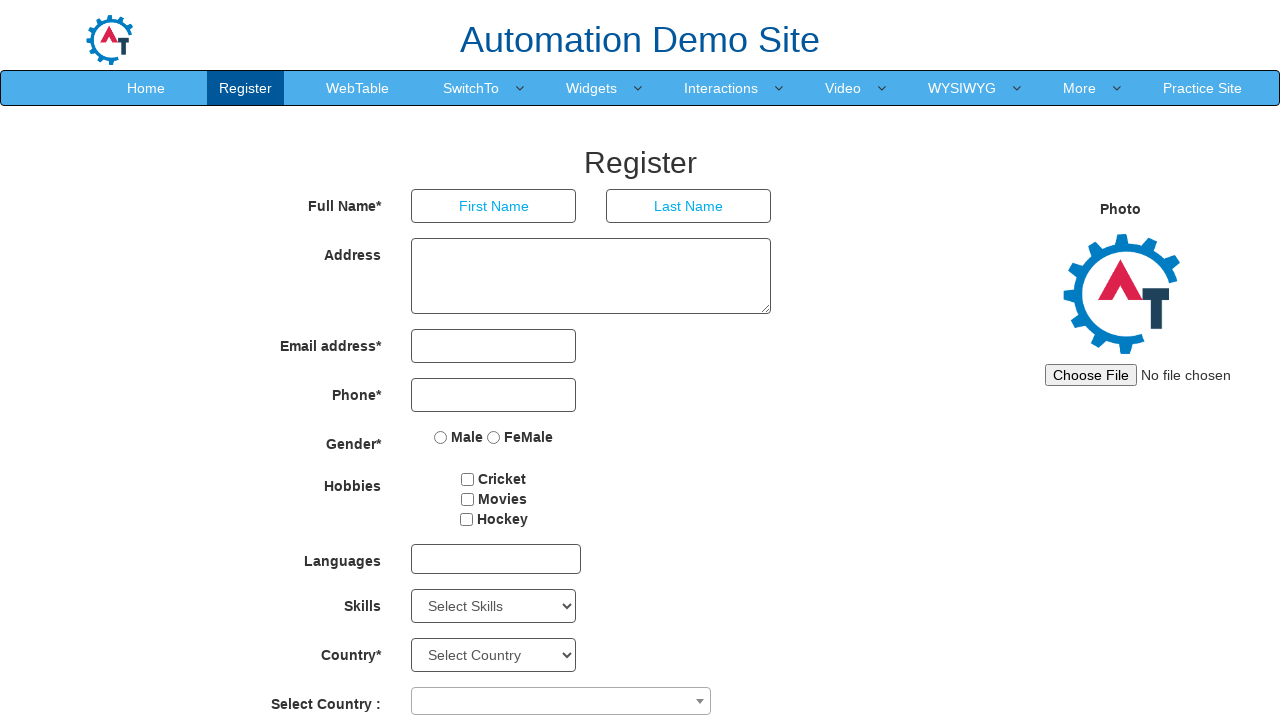

Filled first name with 'pawan' on input[ng-model='FirstName']
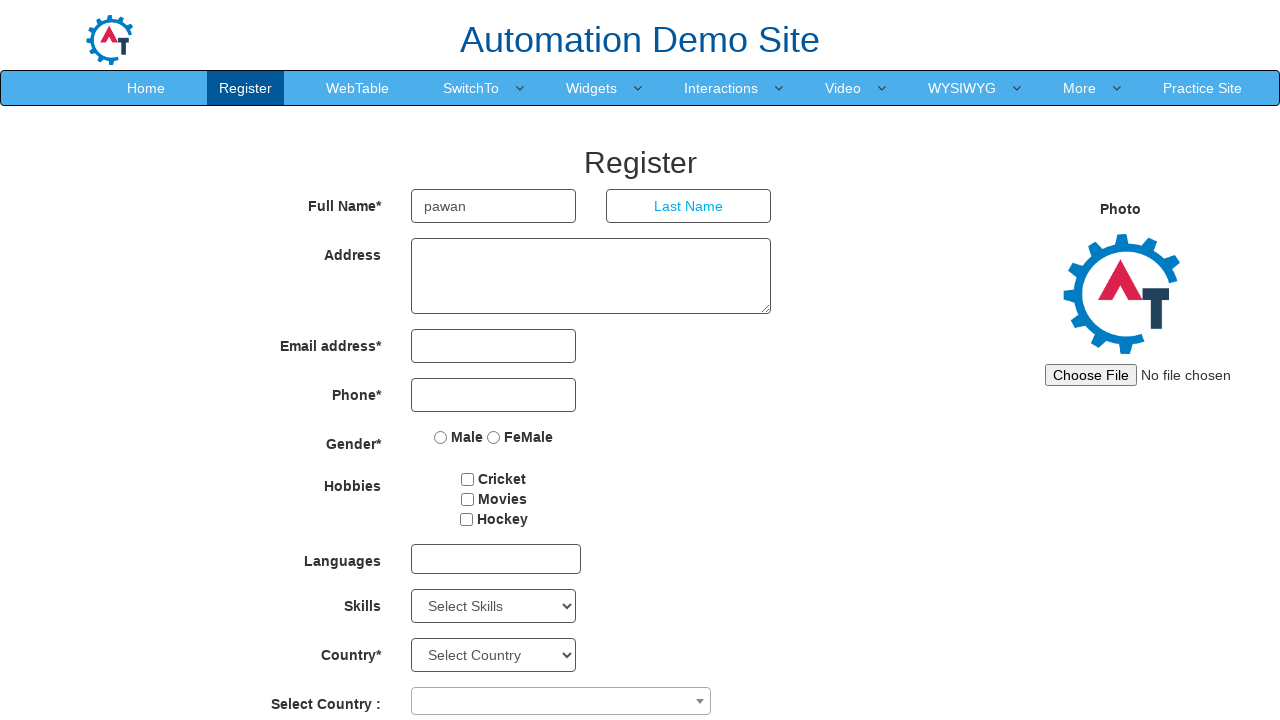

Filled last name with 'kumar' on input[ng-model='LastName']
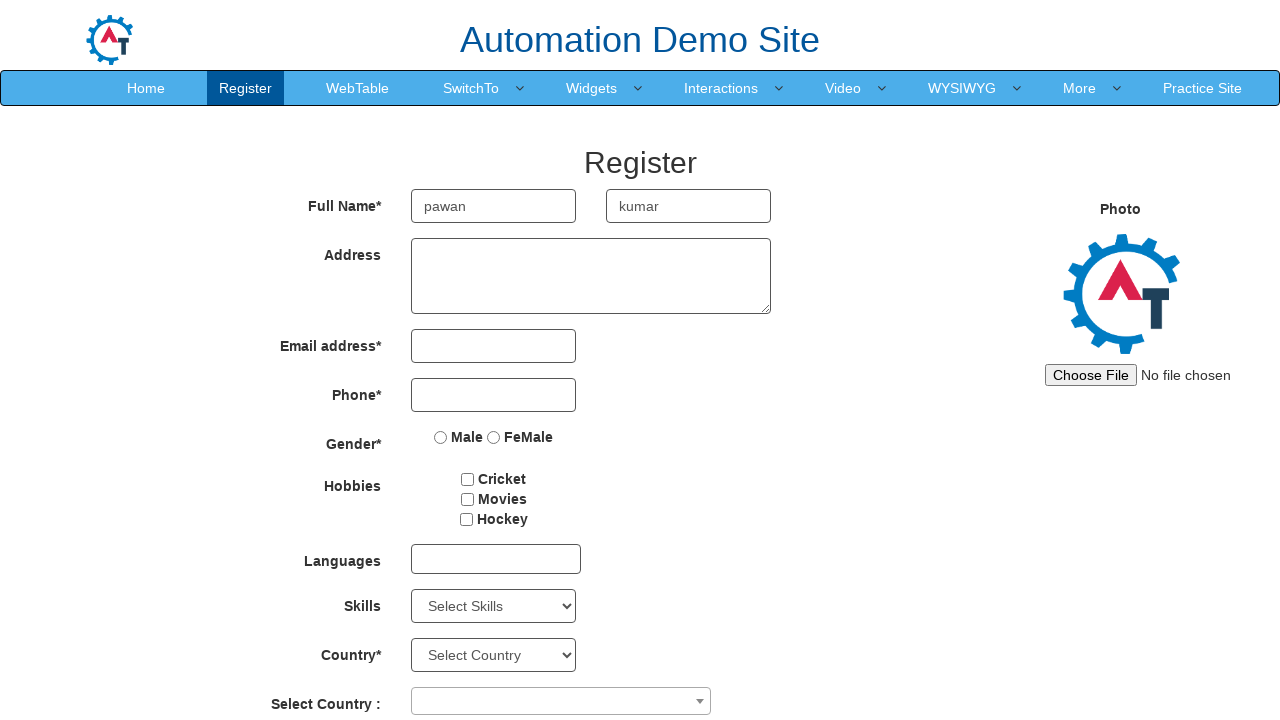

Filled address with 'Bangalore' on textarea[ng-model='Adress']
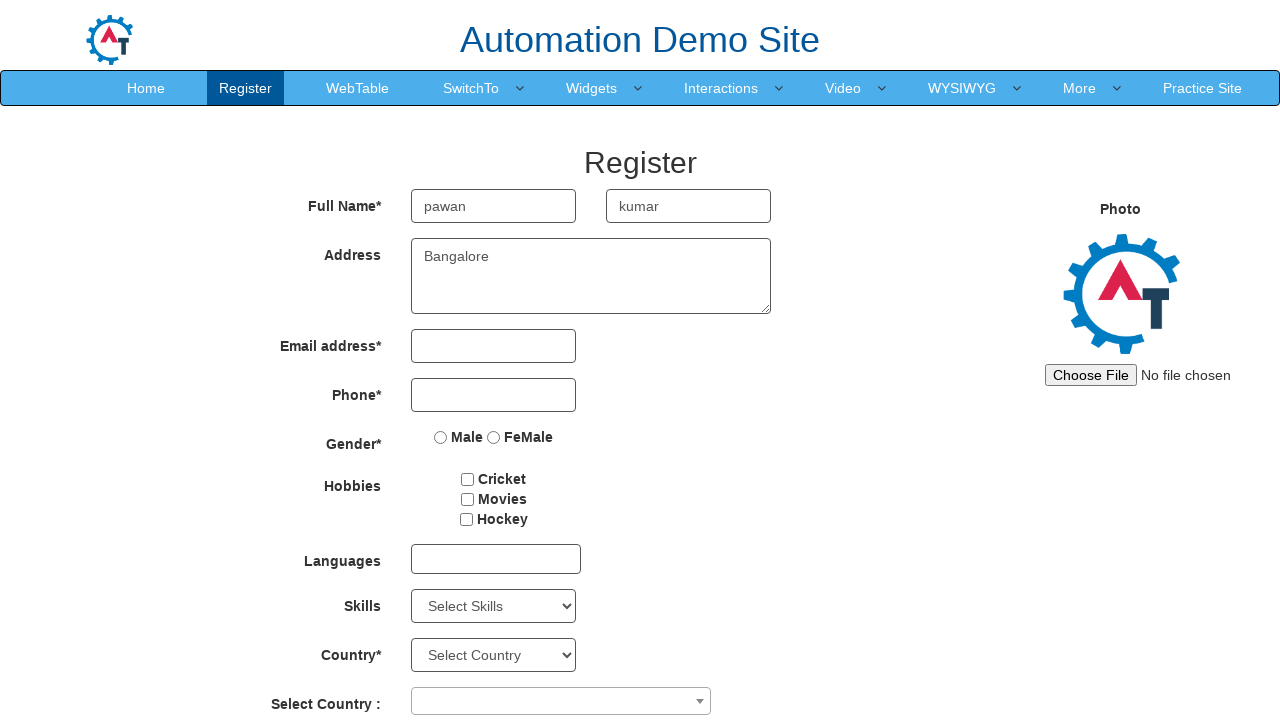

Filled email with 'pawan@gmail.com' on input[type='email']
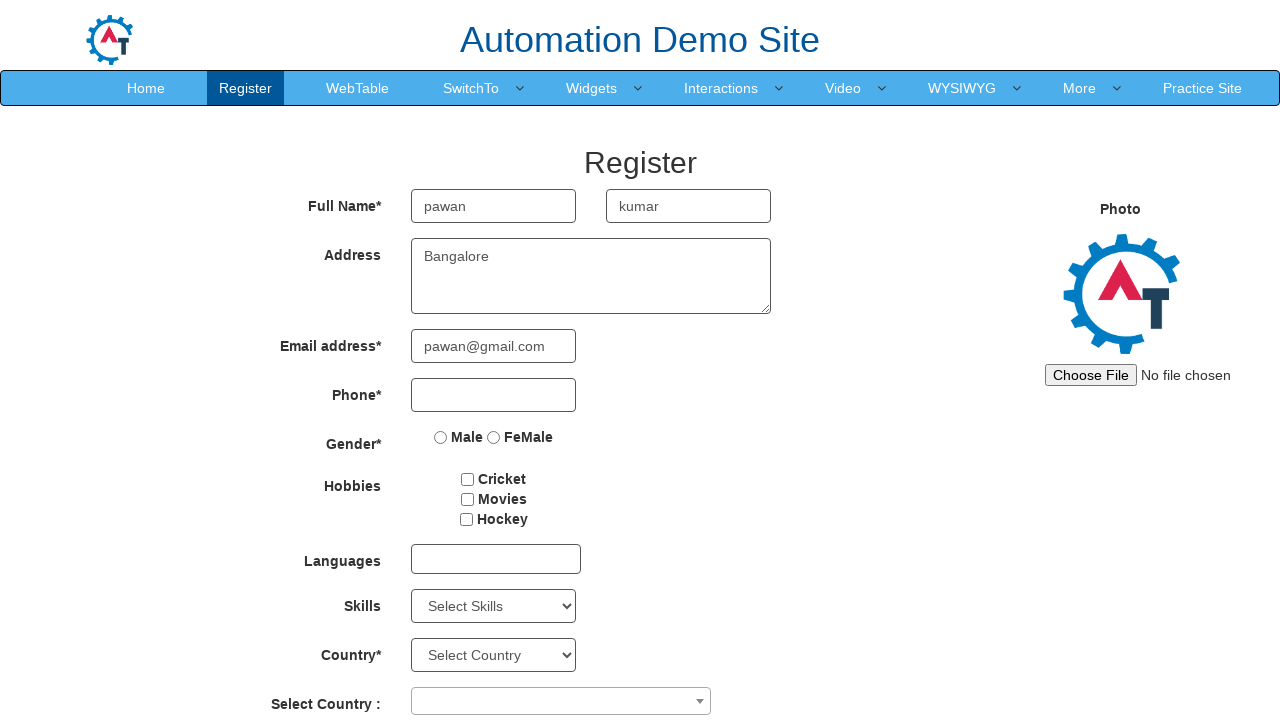

Filled phone number with '9456423210' on input[type='tel']
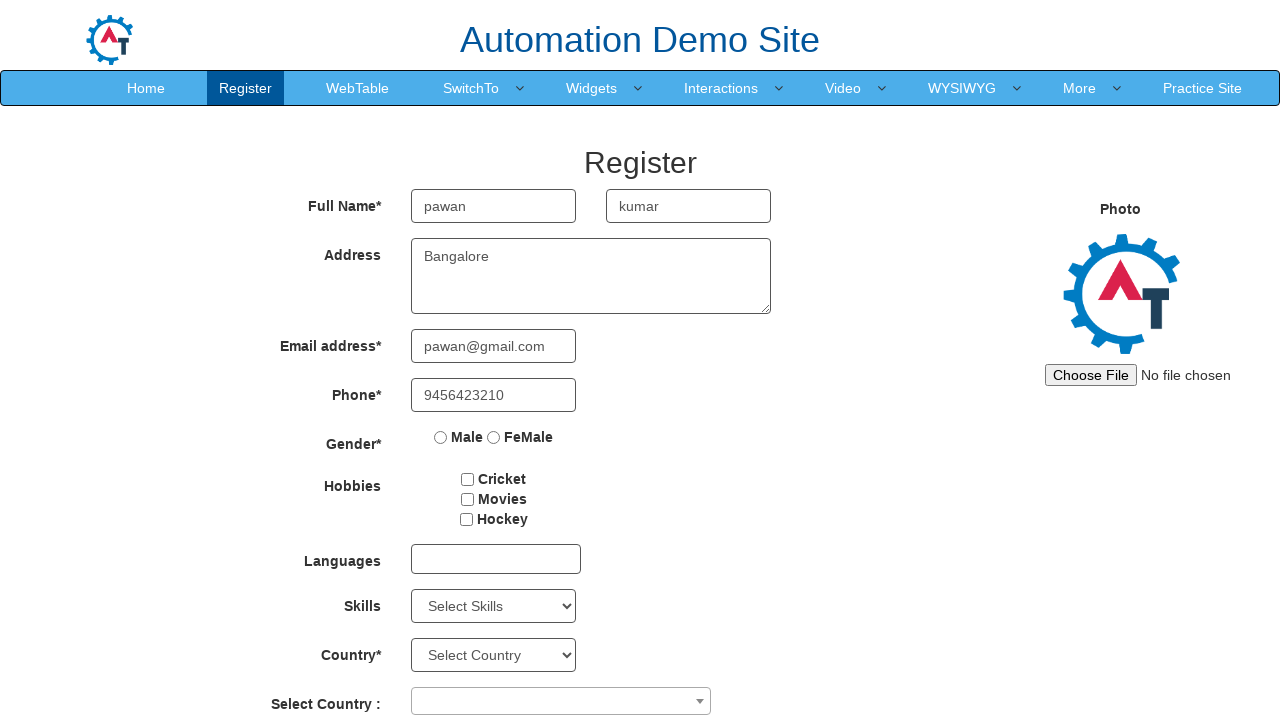

Selected 'Male' gender option at (441, 437) on input[value='Male']
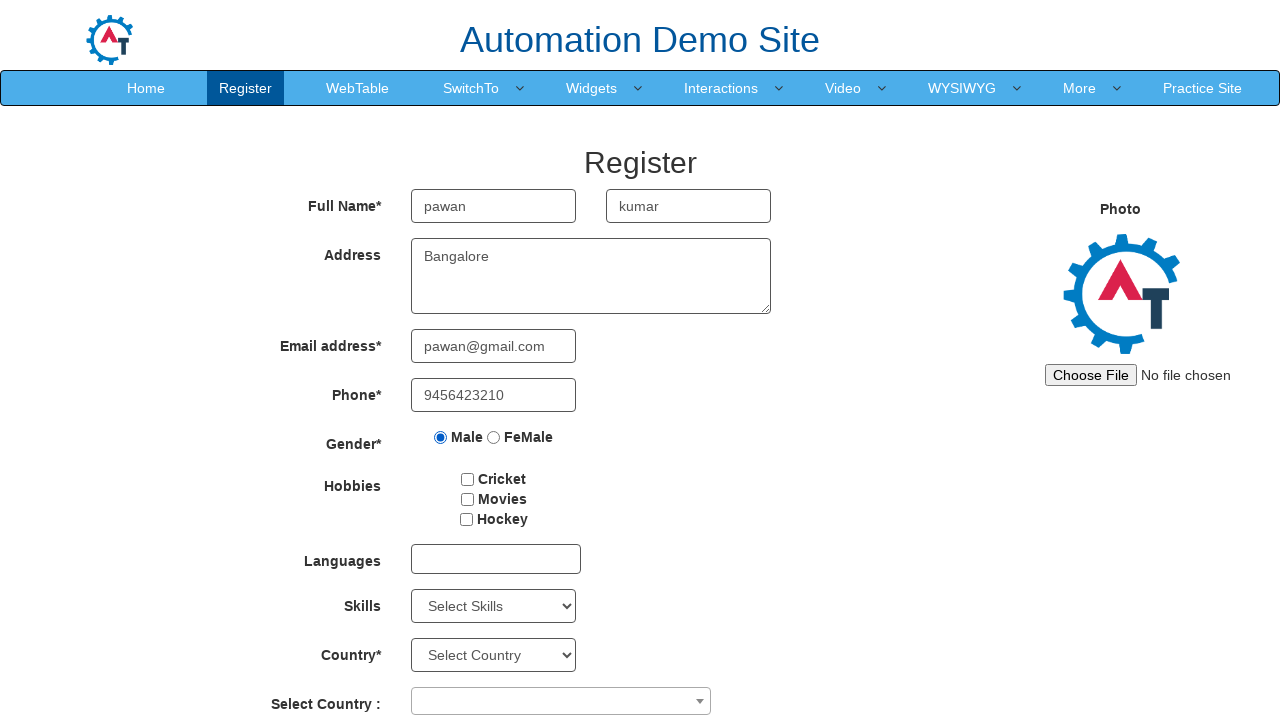

Selected hobby checkbox at (468, 479) on #checkbox1
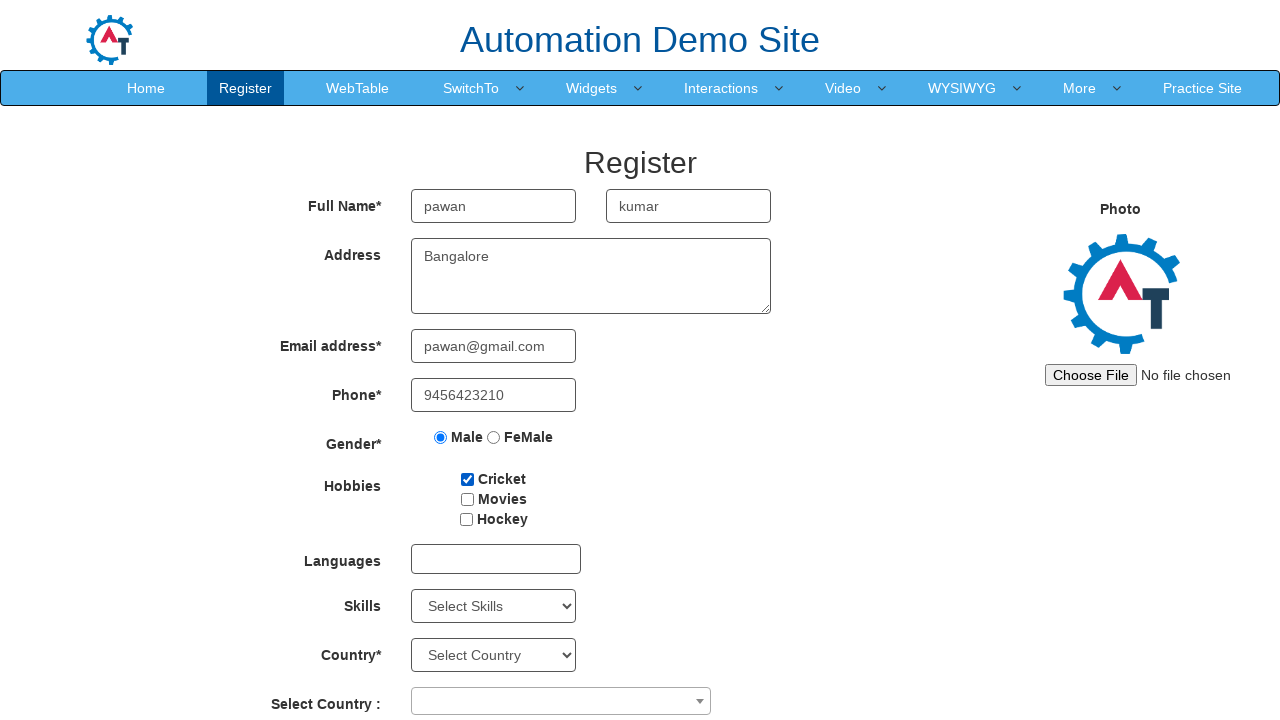

Clicked language dropdown to open it at (496, 559) on #msdd
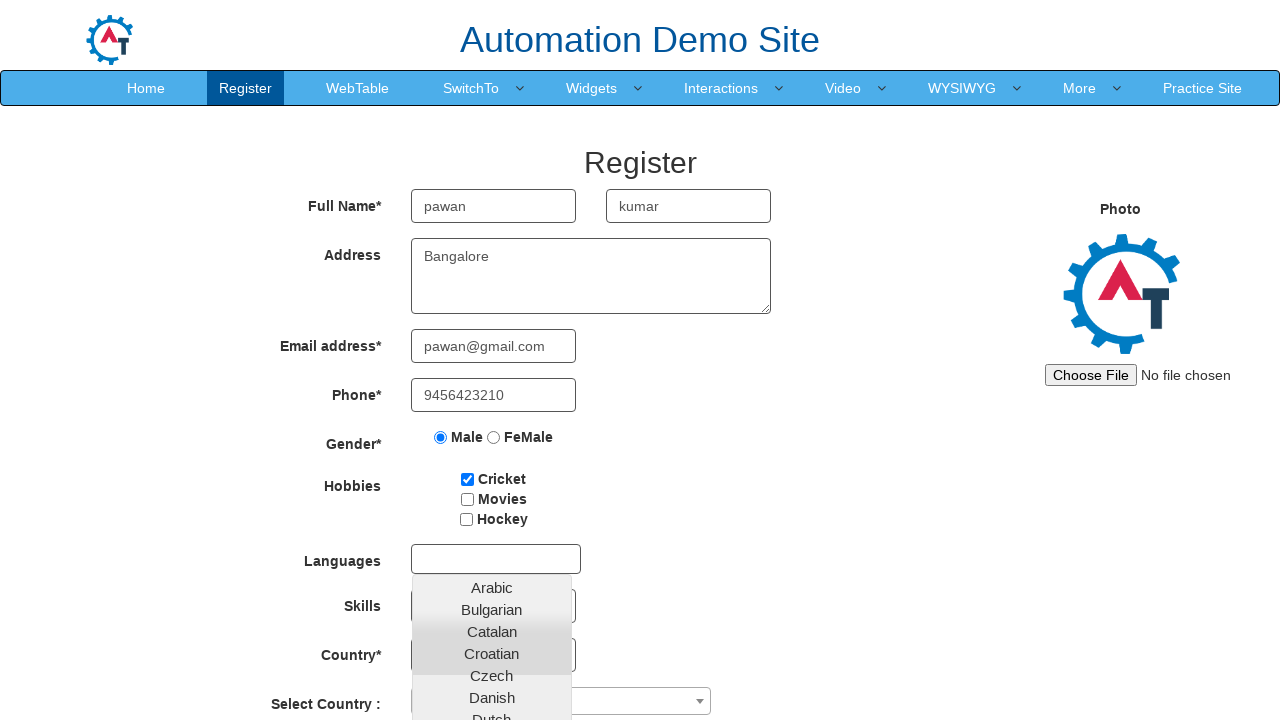

Selected 'English' from language dropdown at (492, 457) on text=English
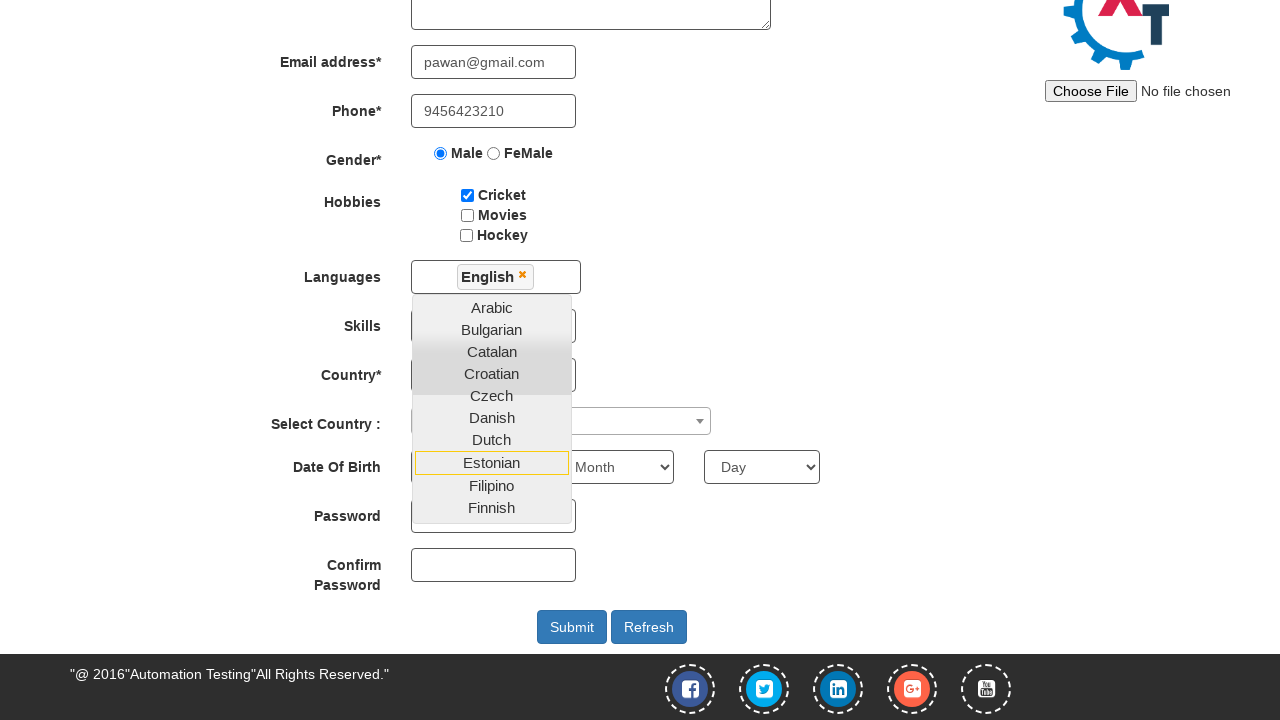

Selected 'Java' from skills dropdown on #Skills
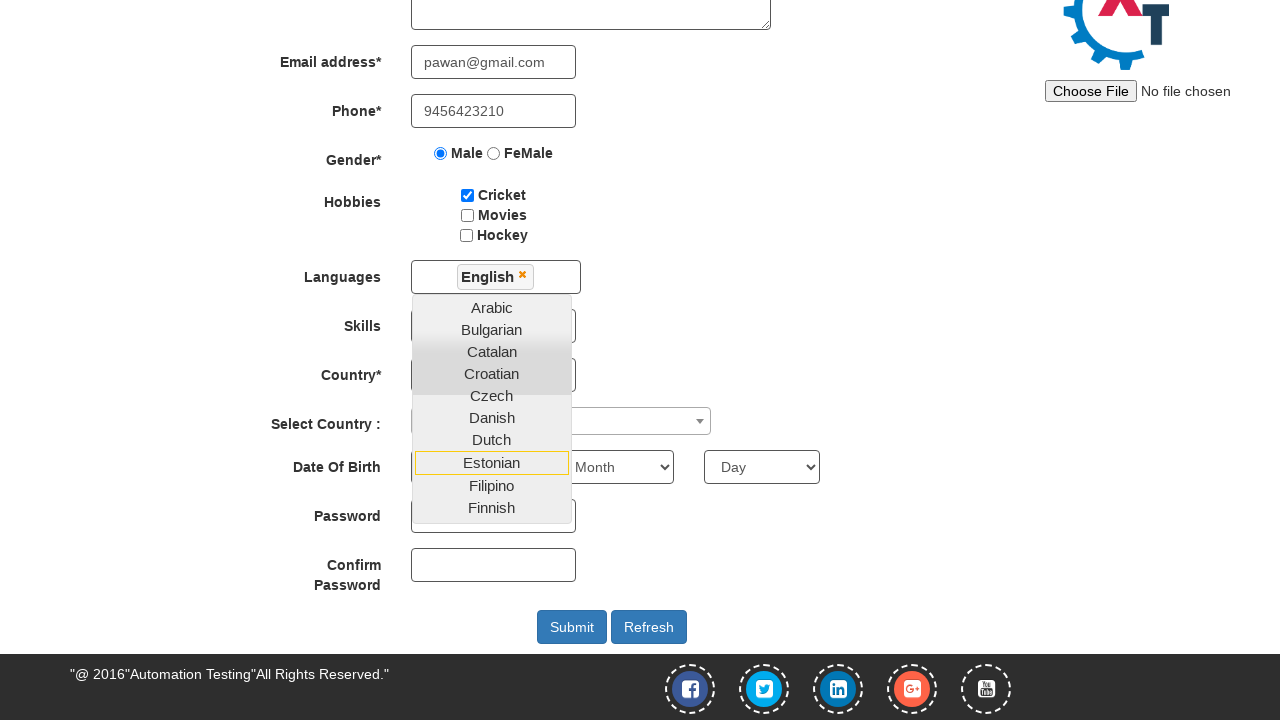

Selected 'Select Country' from countries dropdown on select#countries
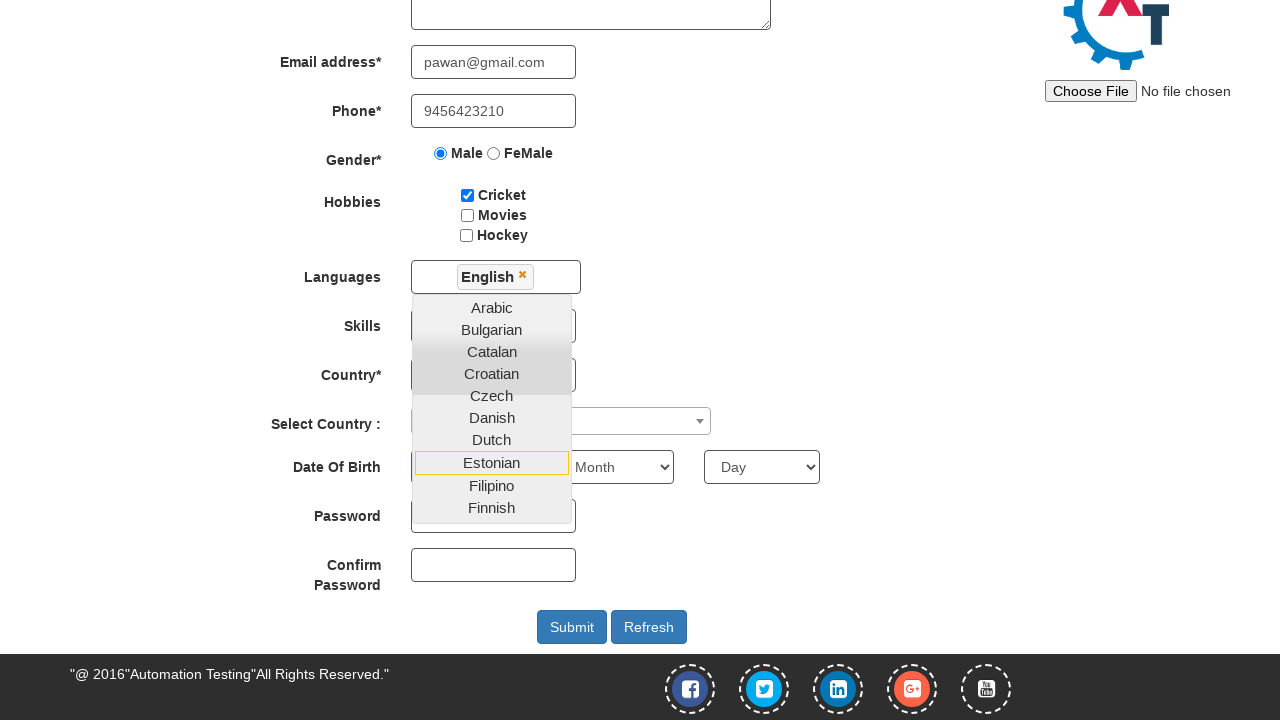

Selected 'India' from country dropdown on select#country
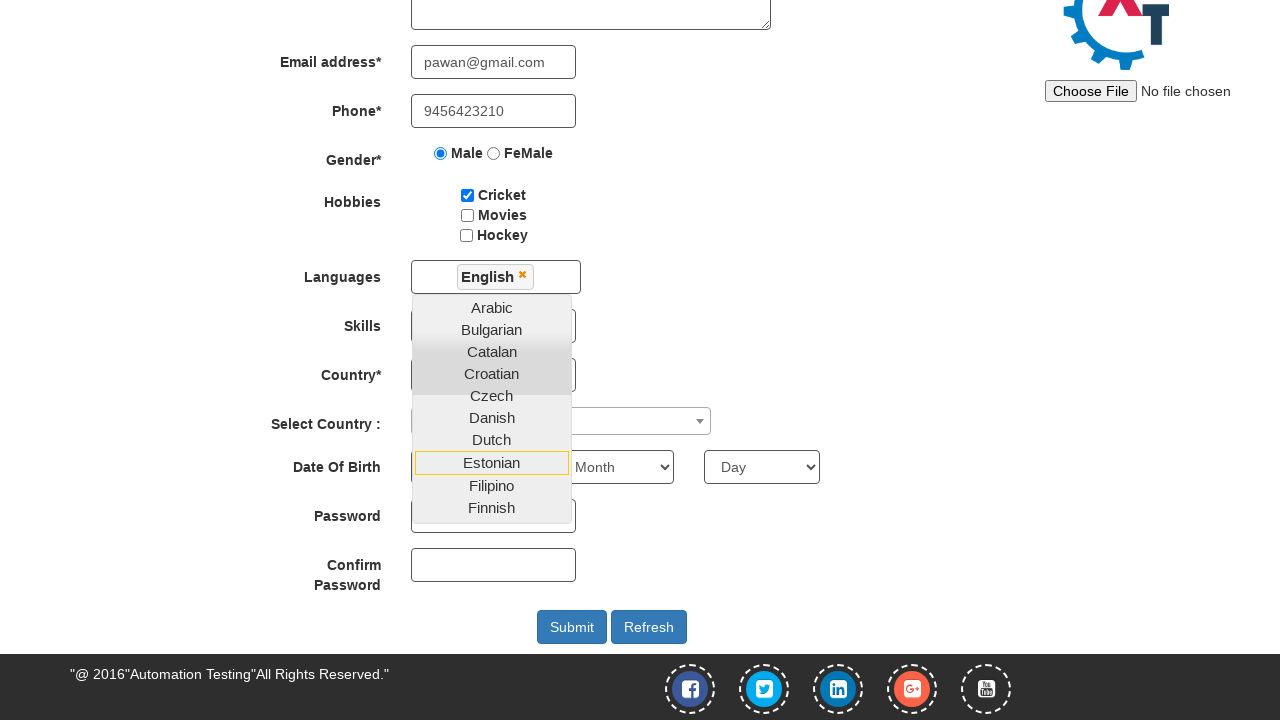

Selected birth year '1995' on #yearbox
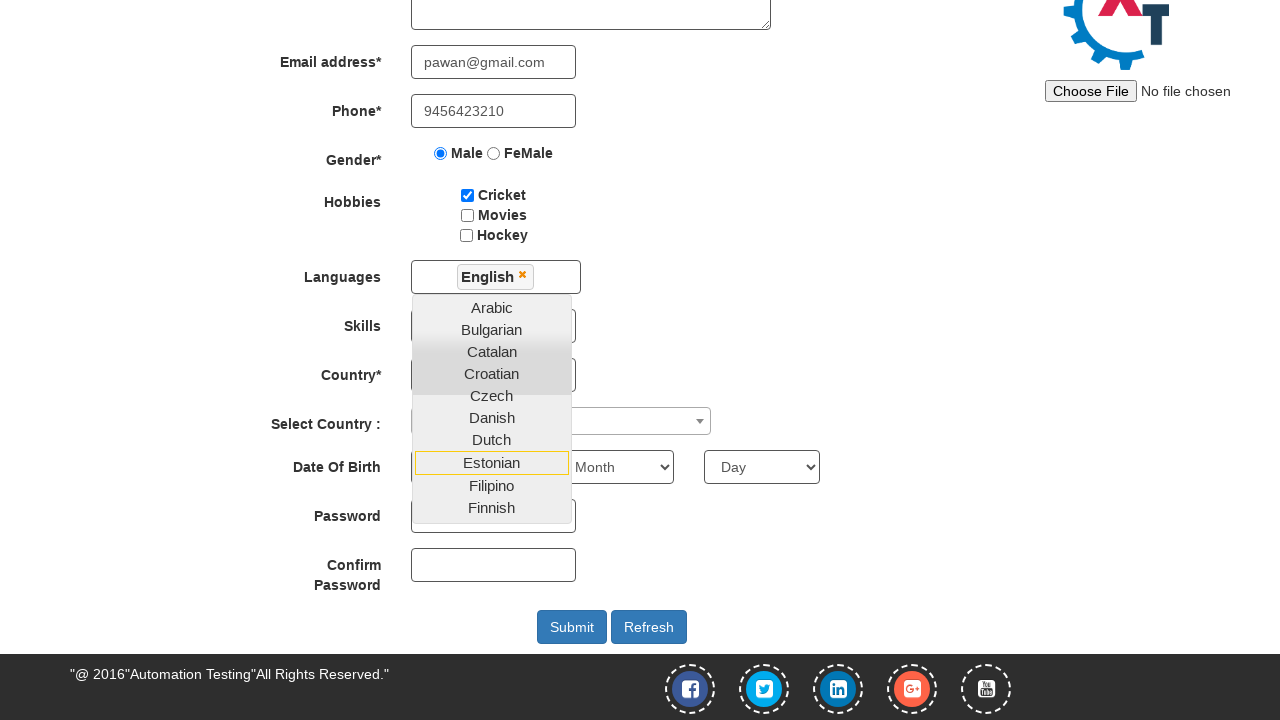

Selected birth month 'June' on select[ng-model='monthbox']
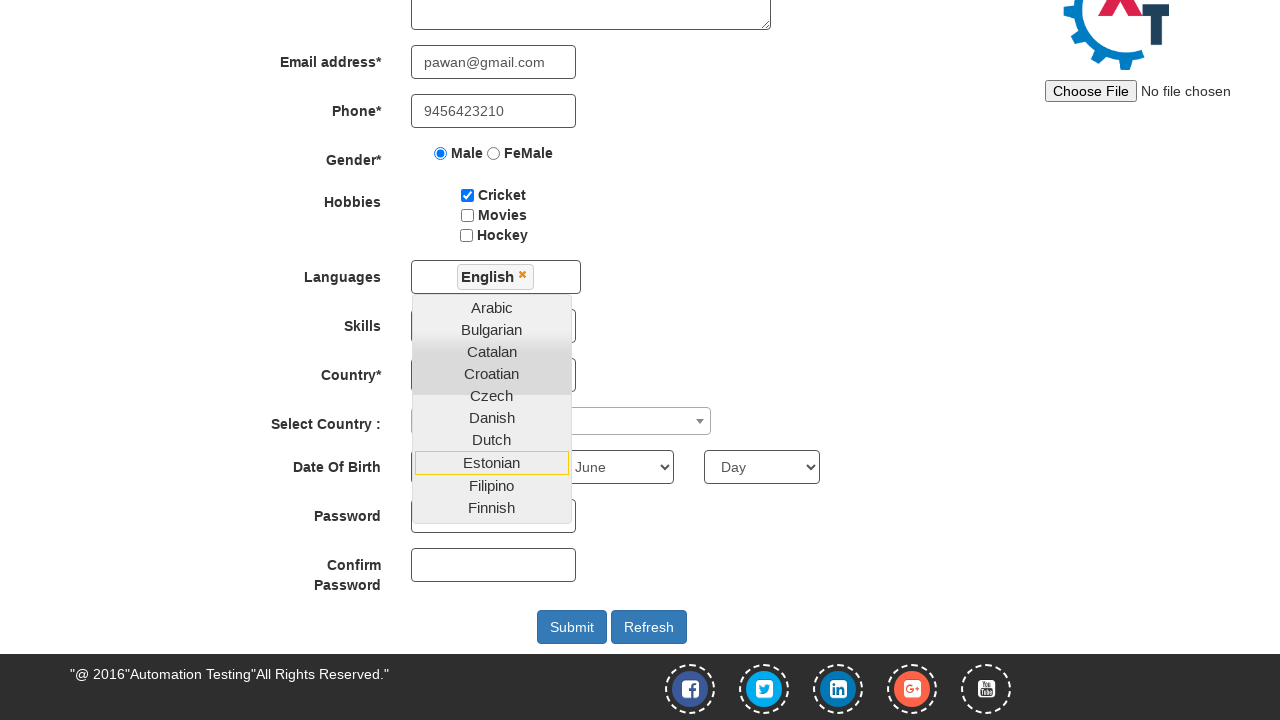

Selected birth day '17' on #daybox
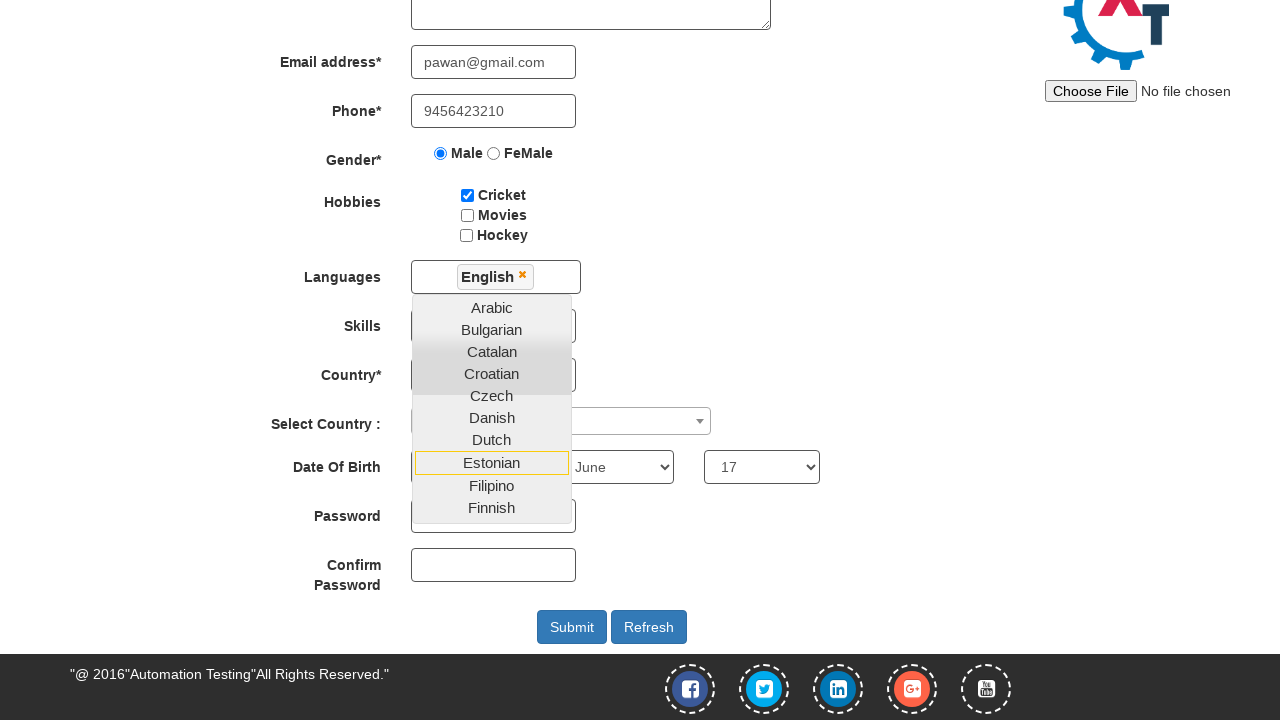

Filled first password field with 'abc123' on #firstpassword
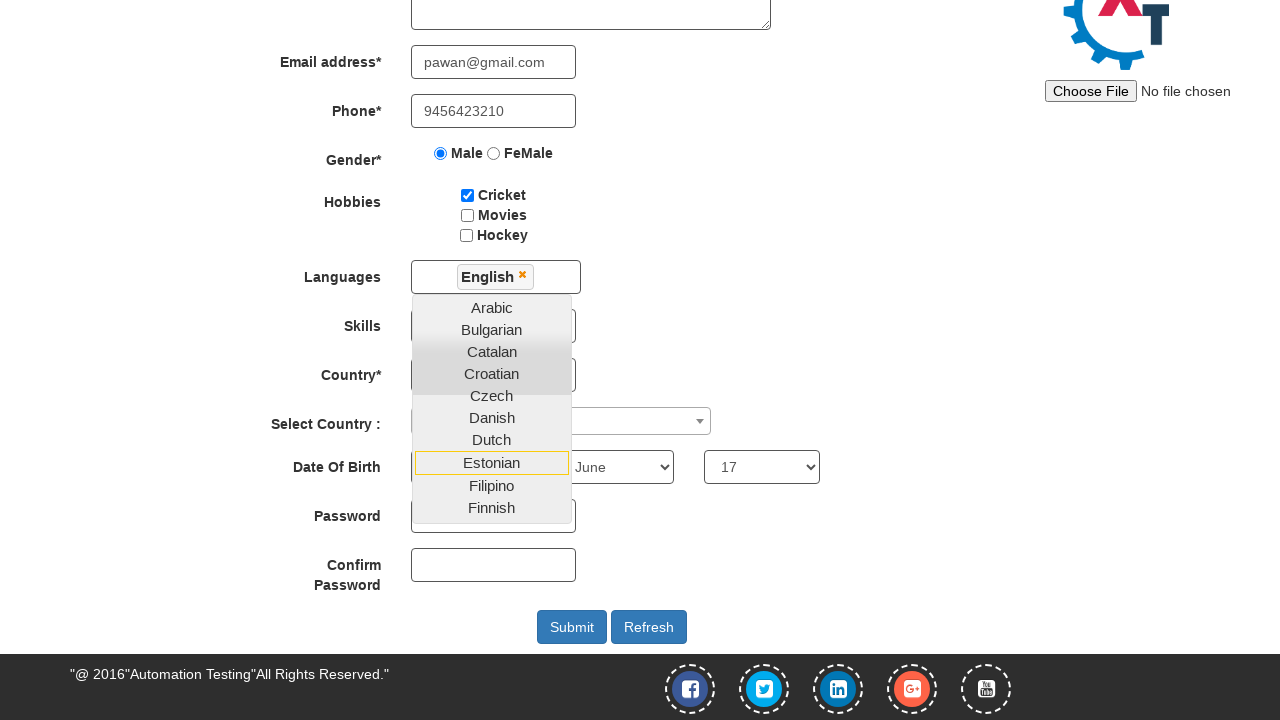

Filled second password field with 'abc123' on #secondpassword
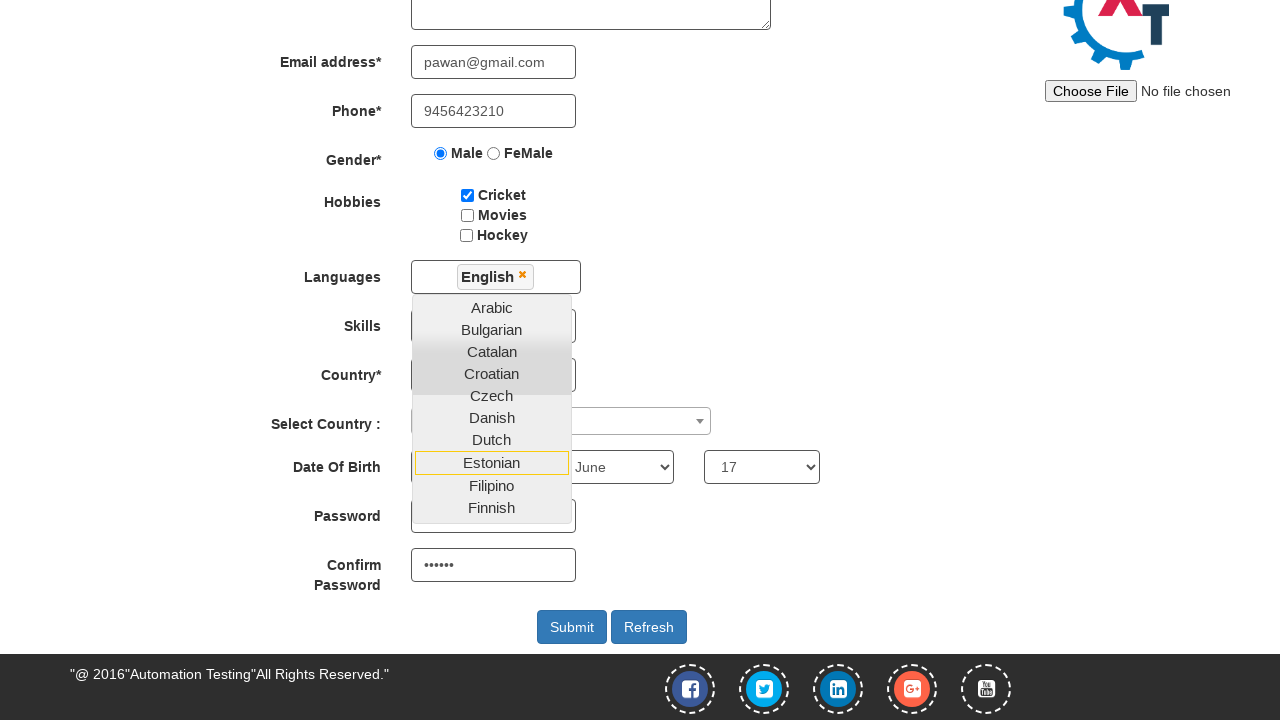

Clicked refresh button to complete registration form at (649, 627) on #Button1
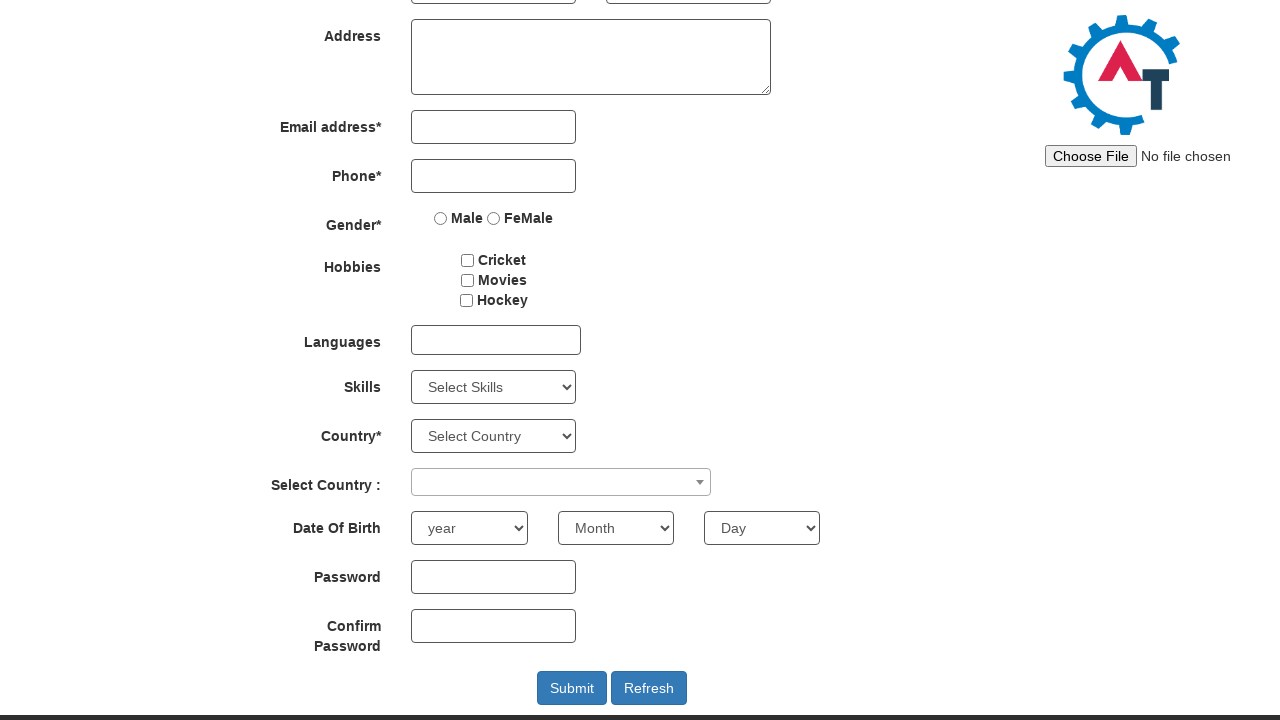

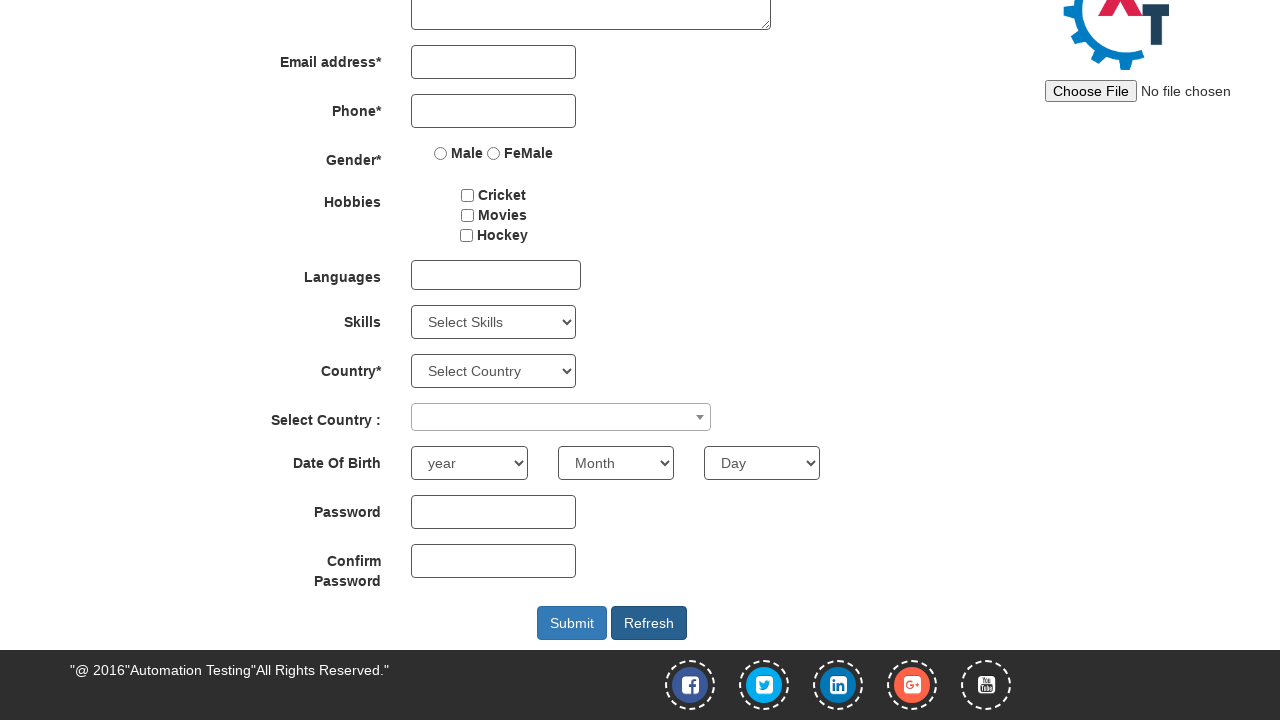